Tests JavaScript alert handling by triggering and interacting with three types of alerts: simple alert (accept), confirmation alert (dismiss), and prompt alert (enter text and accept)

Starting URL: http://the-internet.herokuapp.com/javascript_alerts

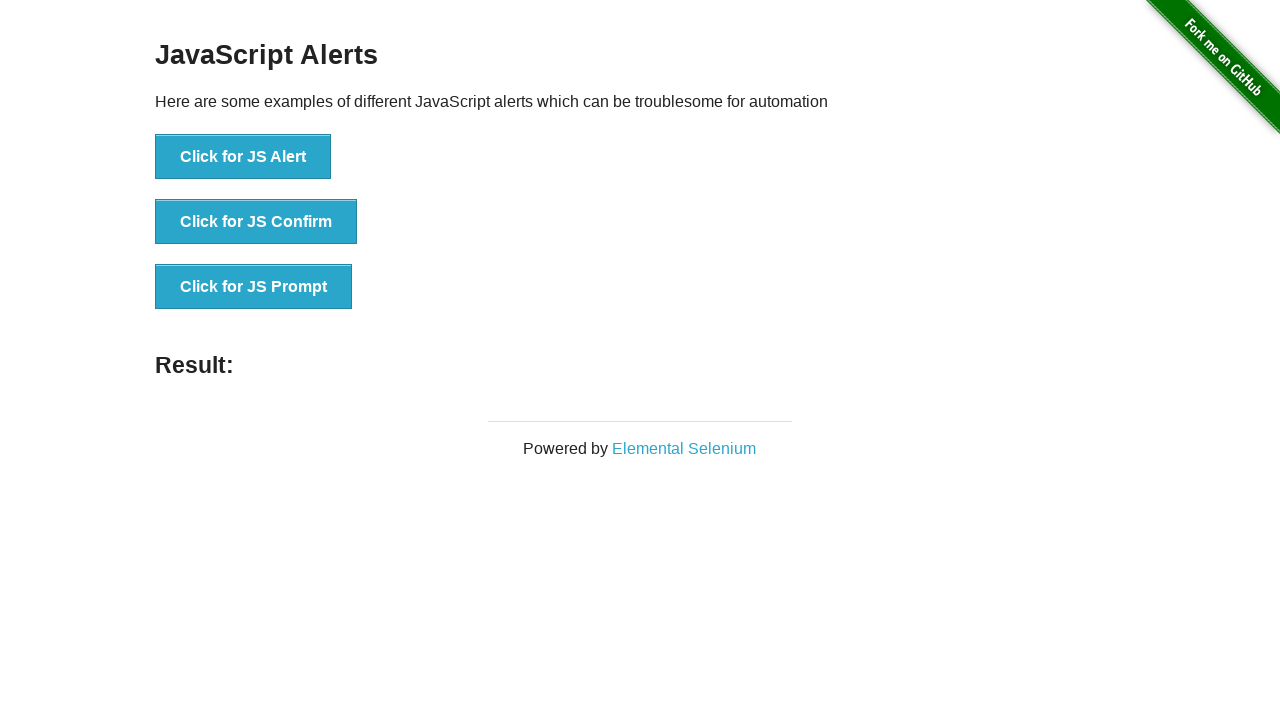

Clicked button to trigger simple alert at (243, 157) on xpath=//*[@id='content']/div/ul/li[1]/button
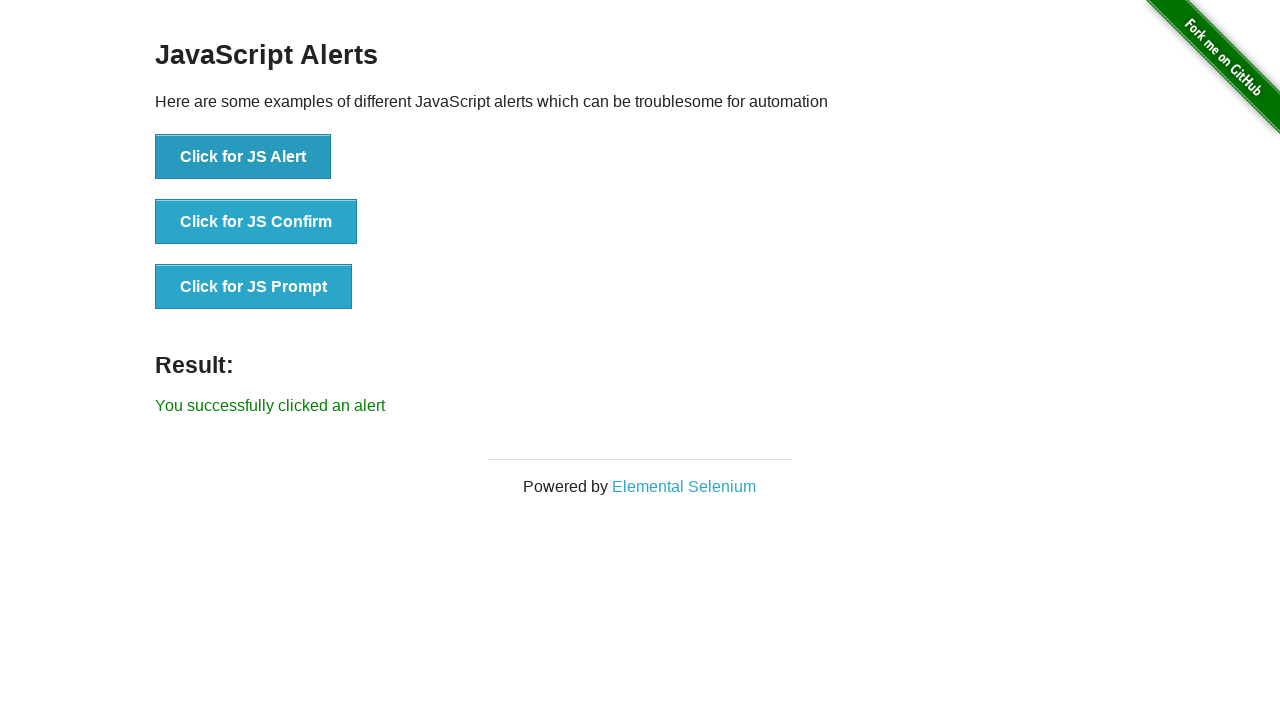

Set up dialog handler to accept alert
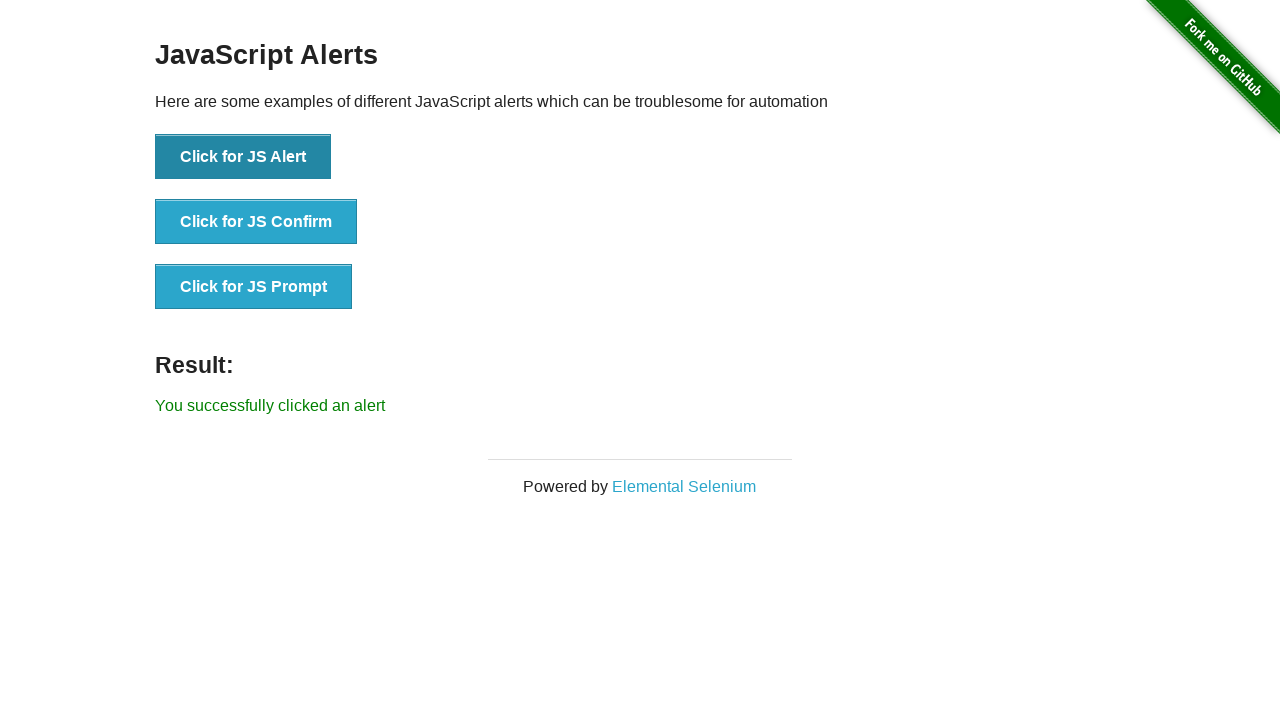

Waited for simple alert to process after accepting
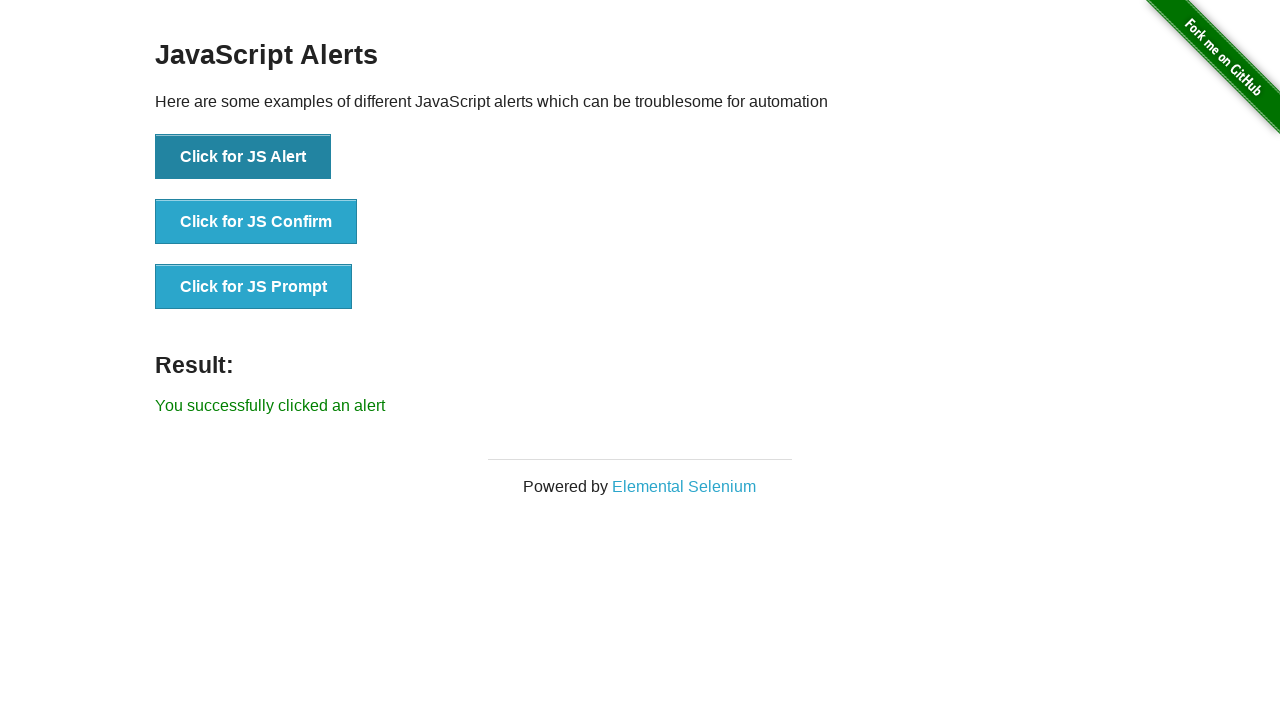

Set up dialog handler to dismiss confirmation alert
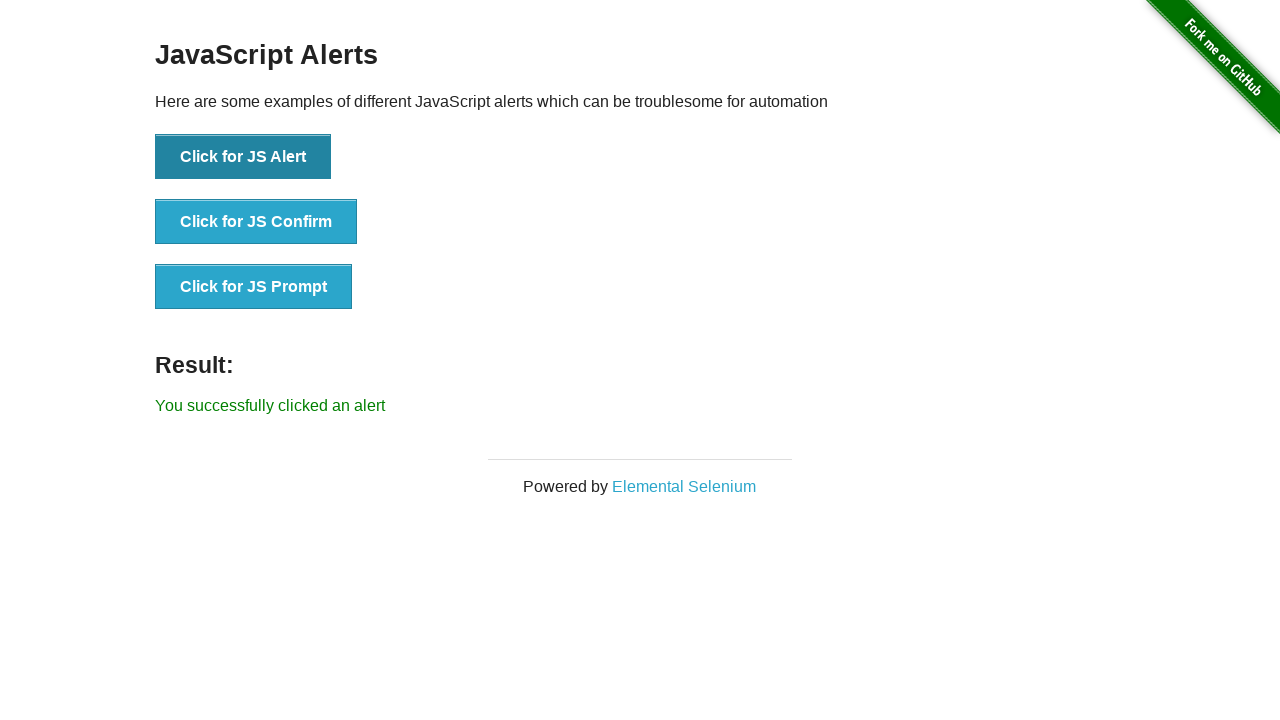

Clicked button to trigger confirmation alert at (256, 222) on xpath=//*[@id='content']//ul/li[2]/button
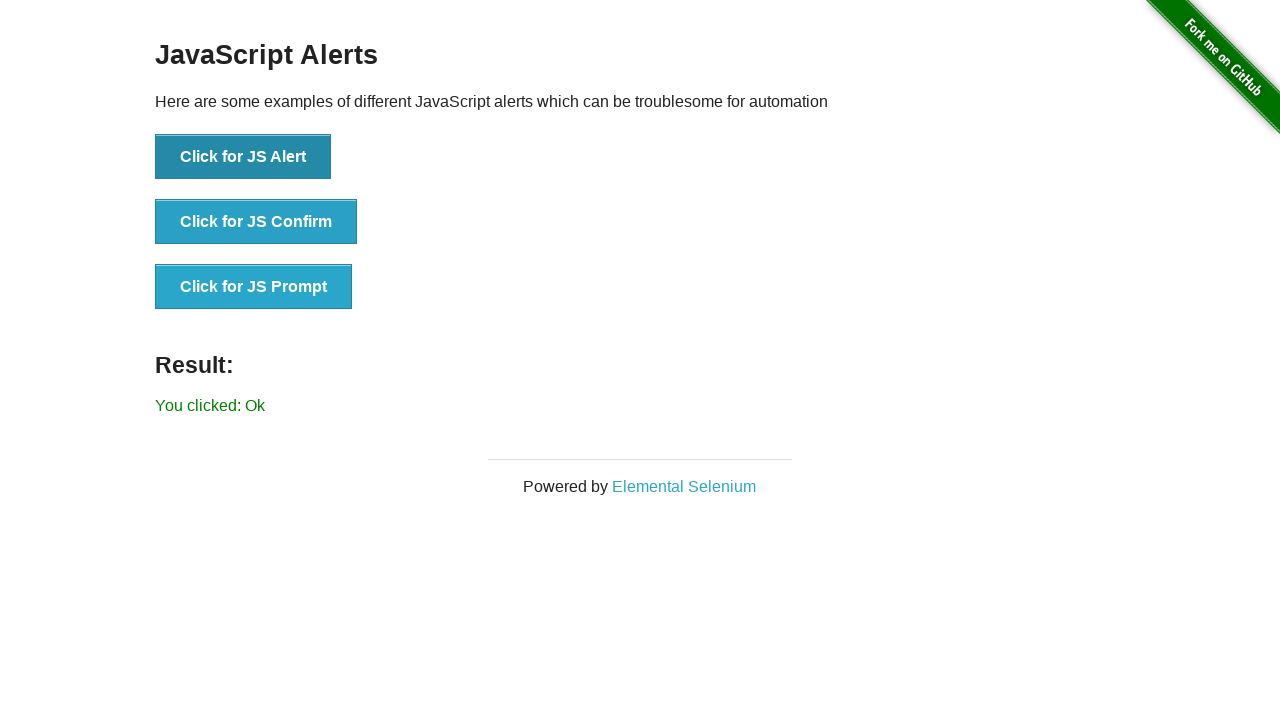

Waited for confirmation alert to process after dismissing
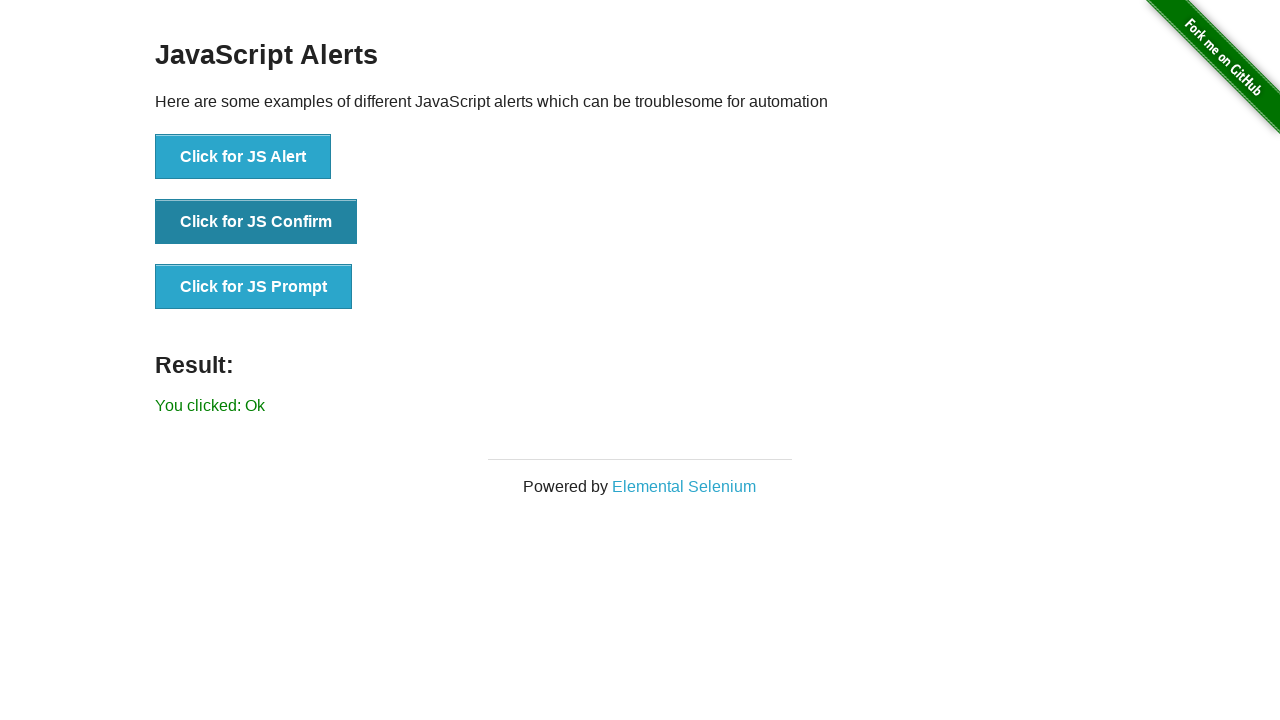

Set up dialog handler to enter text 'Binda' in prompt alert
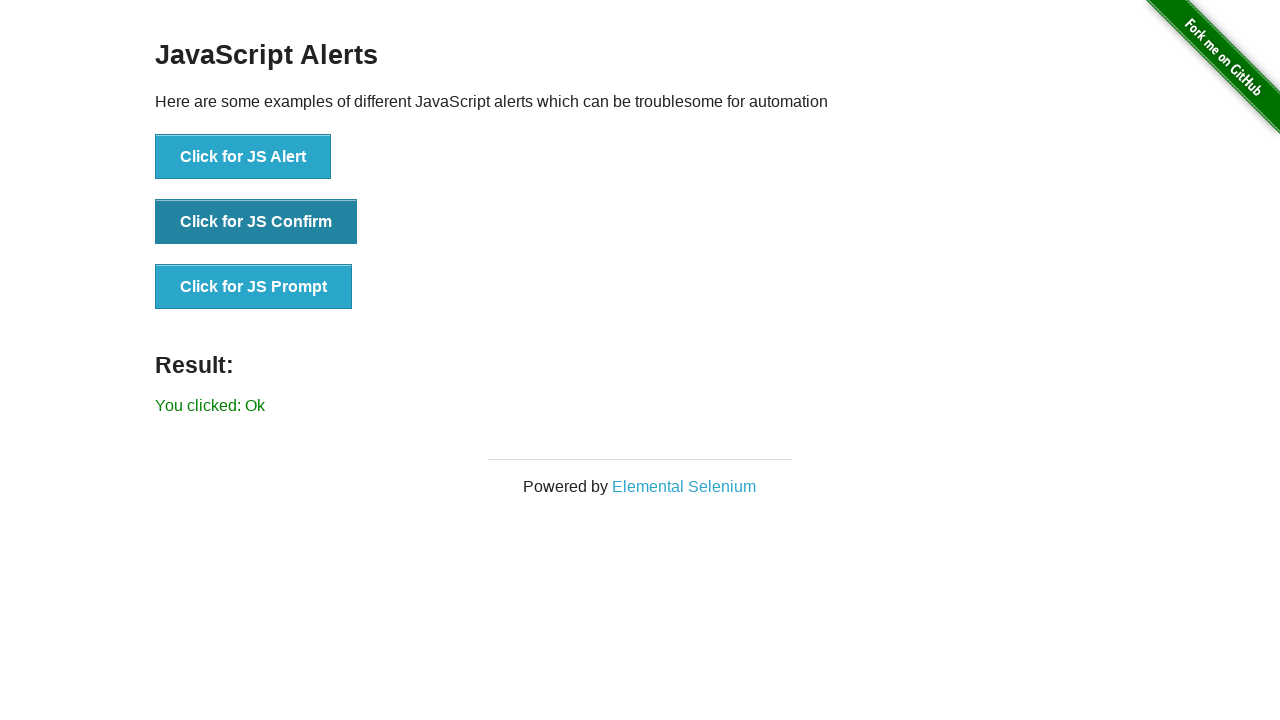

Clicked button to trigger prompt alert at (254, 287) on xpath=//*[@id='content']//ul/li[3]/button
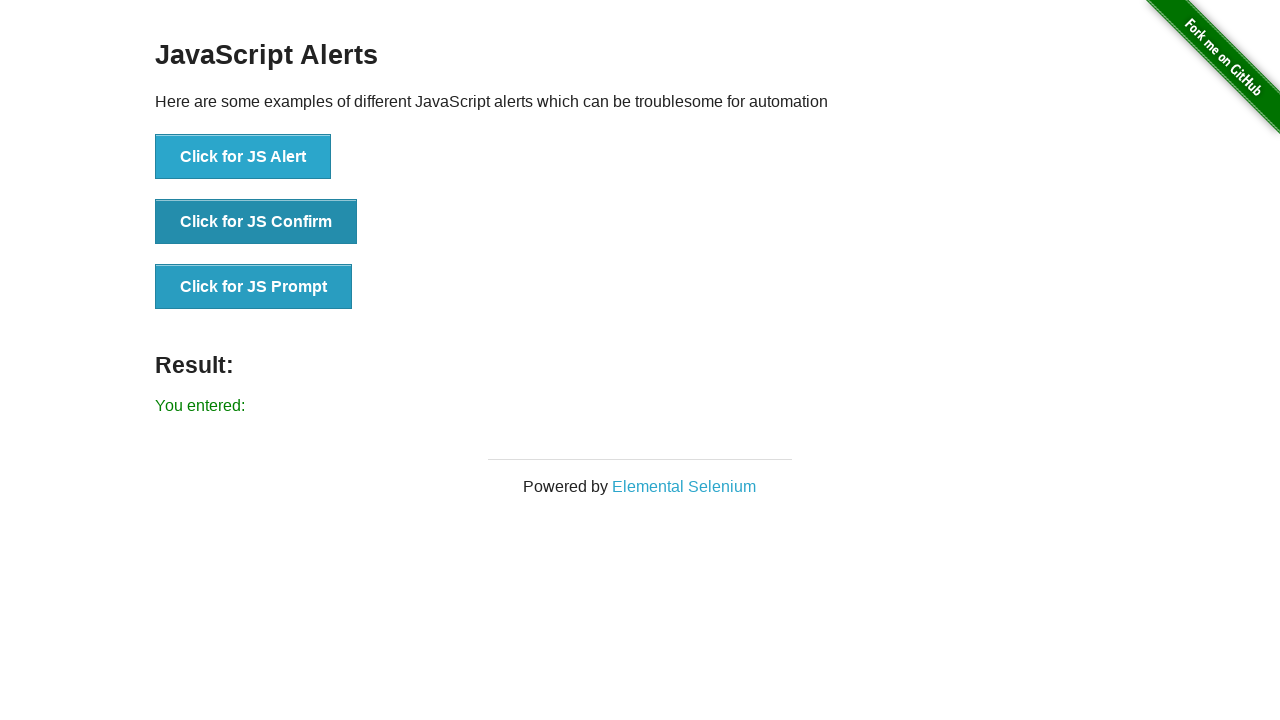

Waited for prompt alert to process after entering text and accepting
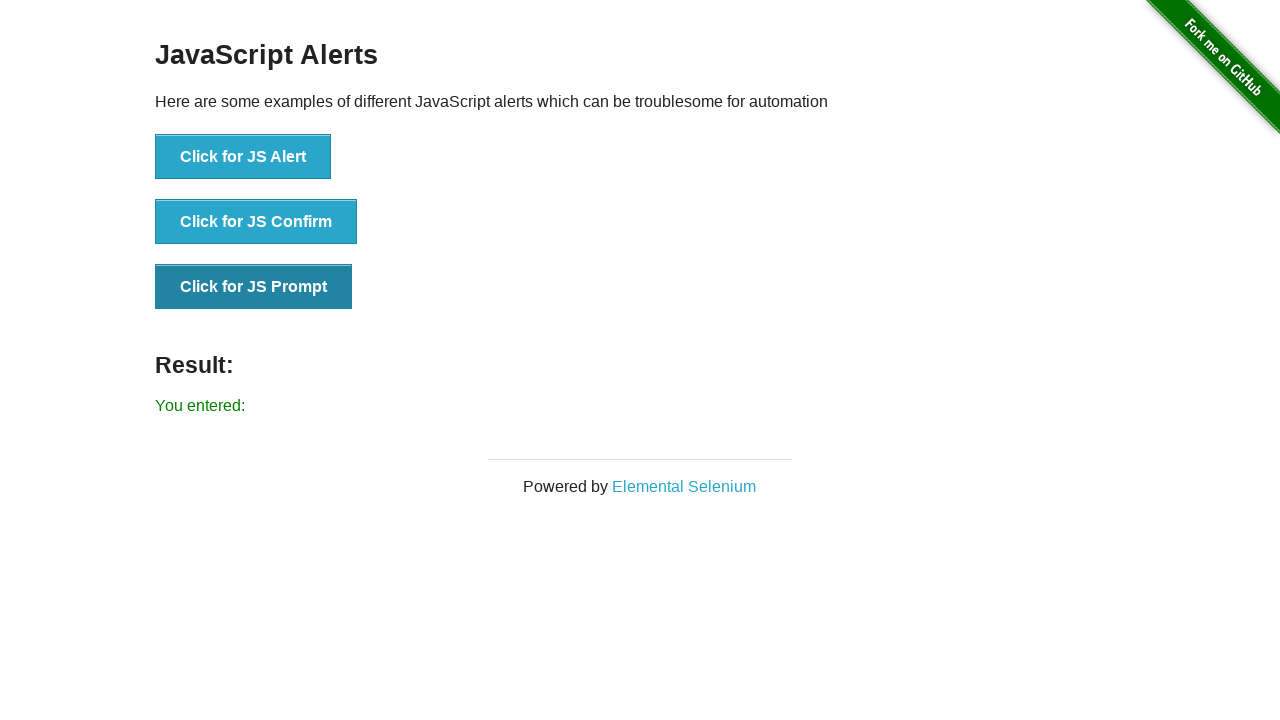

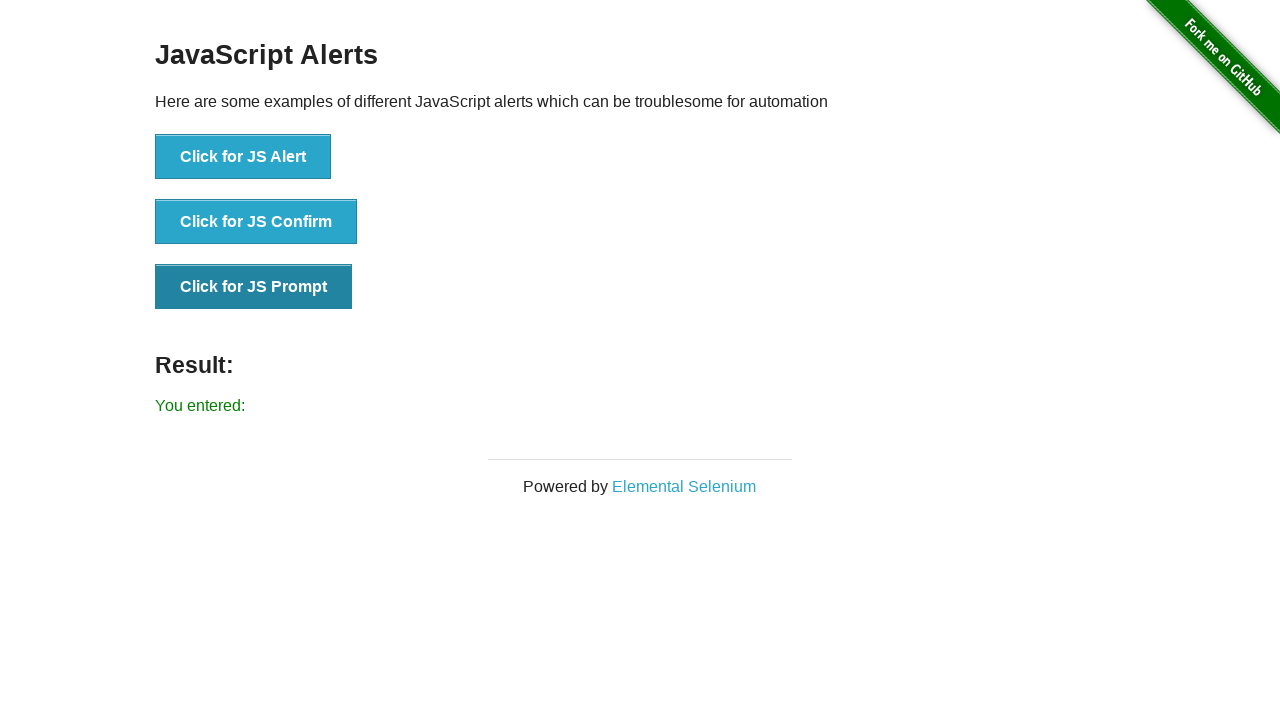